Tests alert popup handling by triggering different types of alerts and interacting with them - accepting and dismissing alerts

Starting URL: https://rahulshettyacademy.com/AutomationPractice/

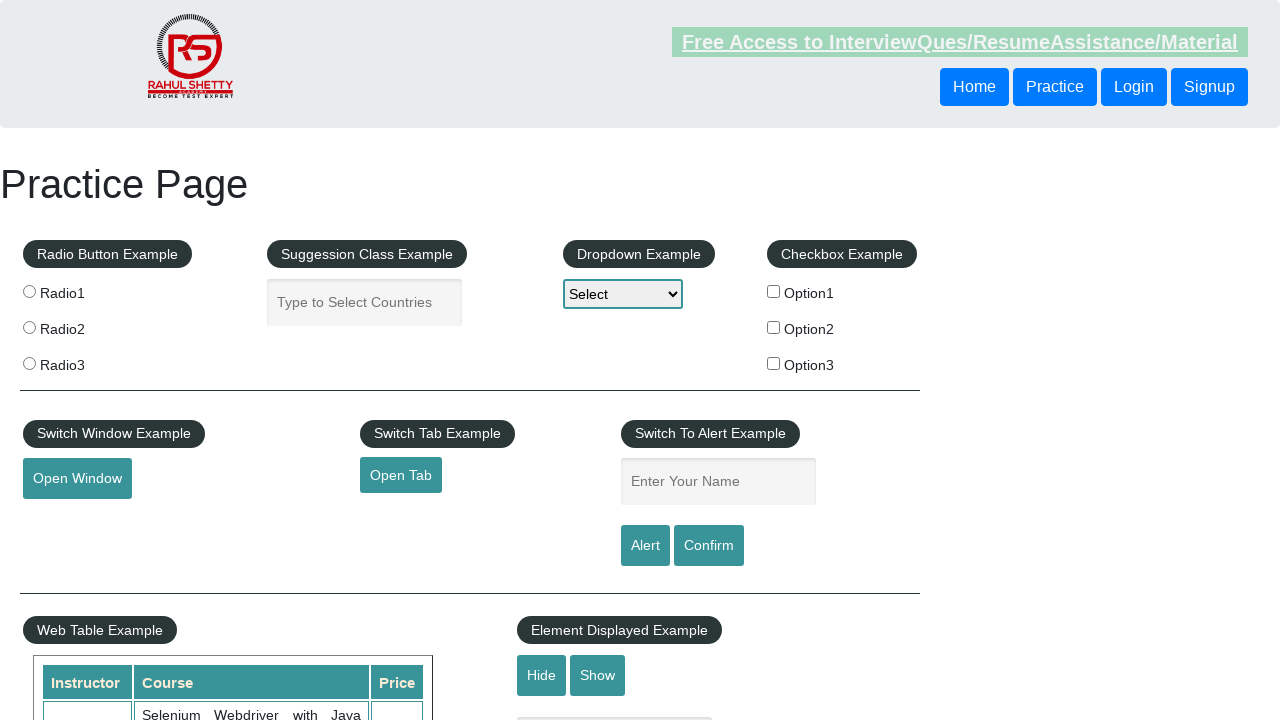

Filled name field with 'Rahul' for alert test on #name
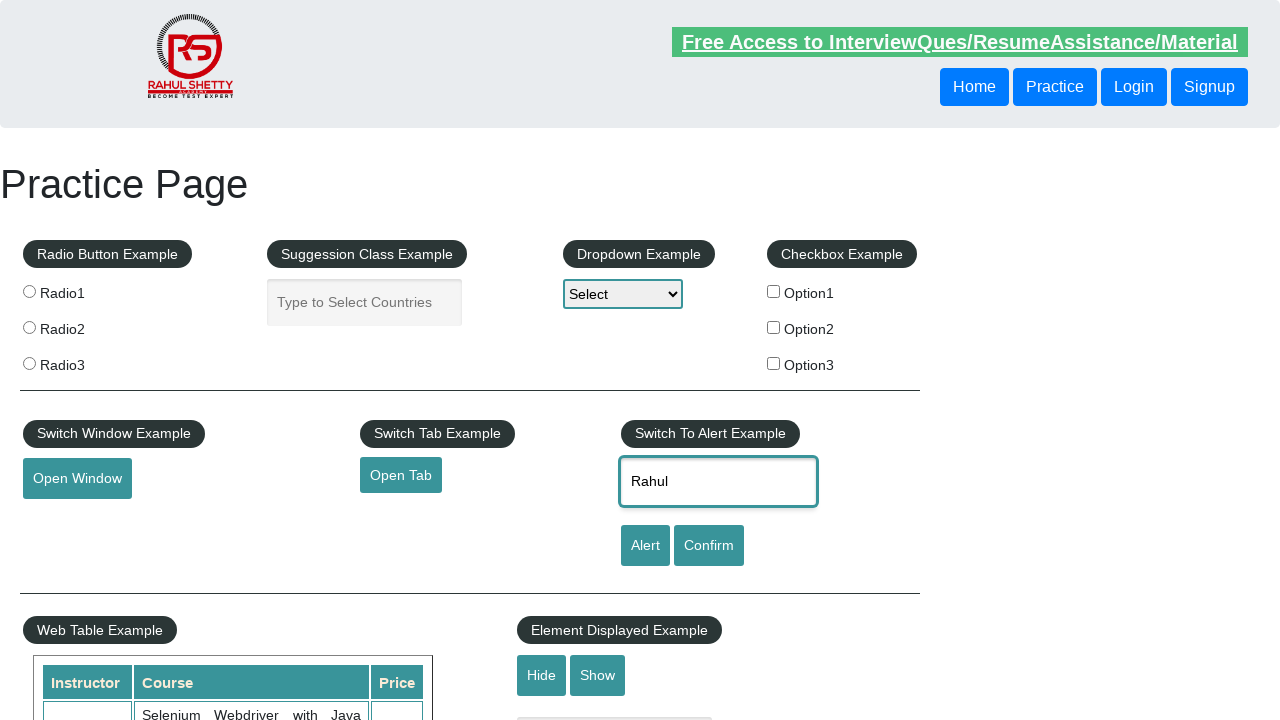

Clicked alert button to trigger simple alert at (645, 546) on [id='alertbtn']
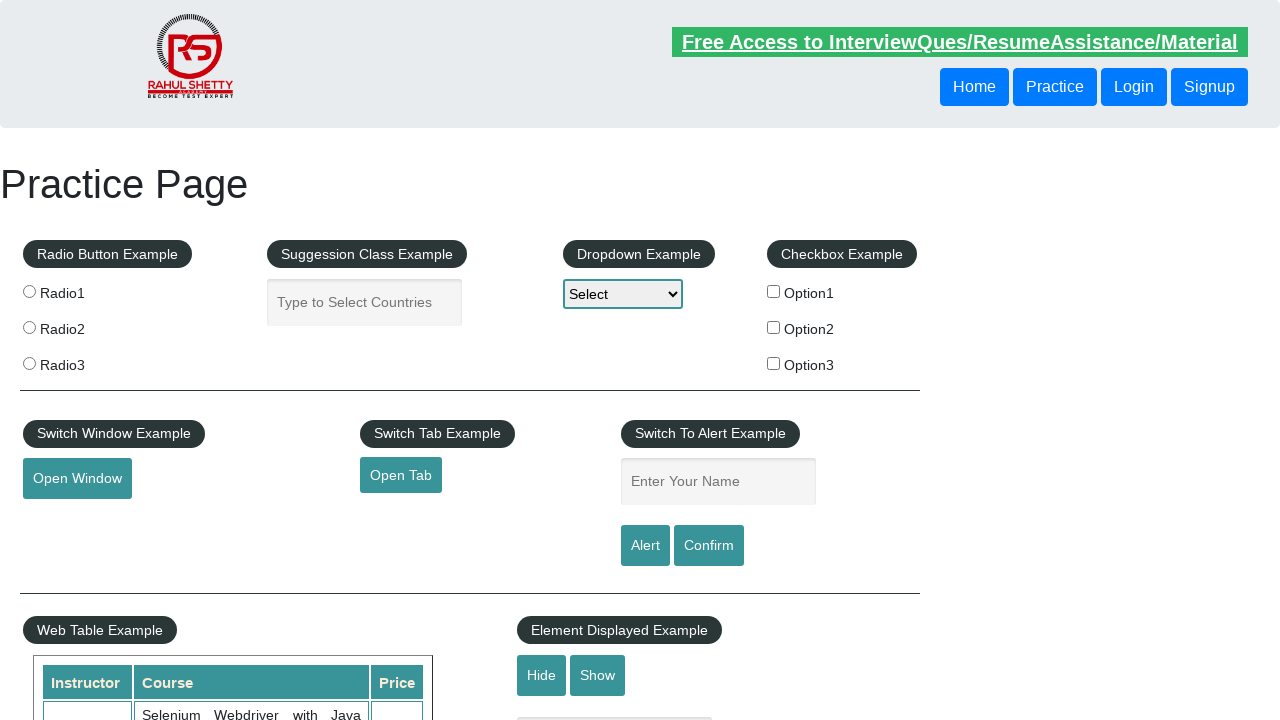

Accepted the simple alert dialog
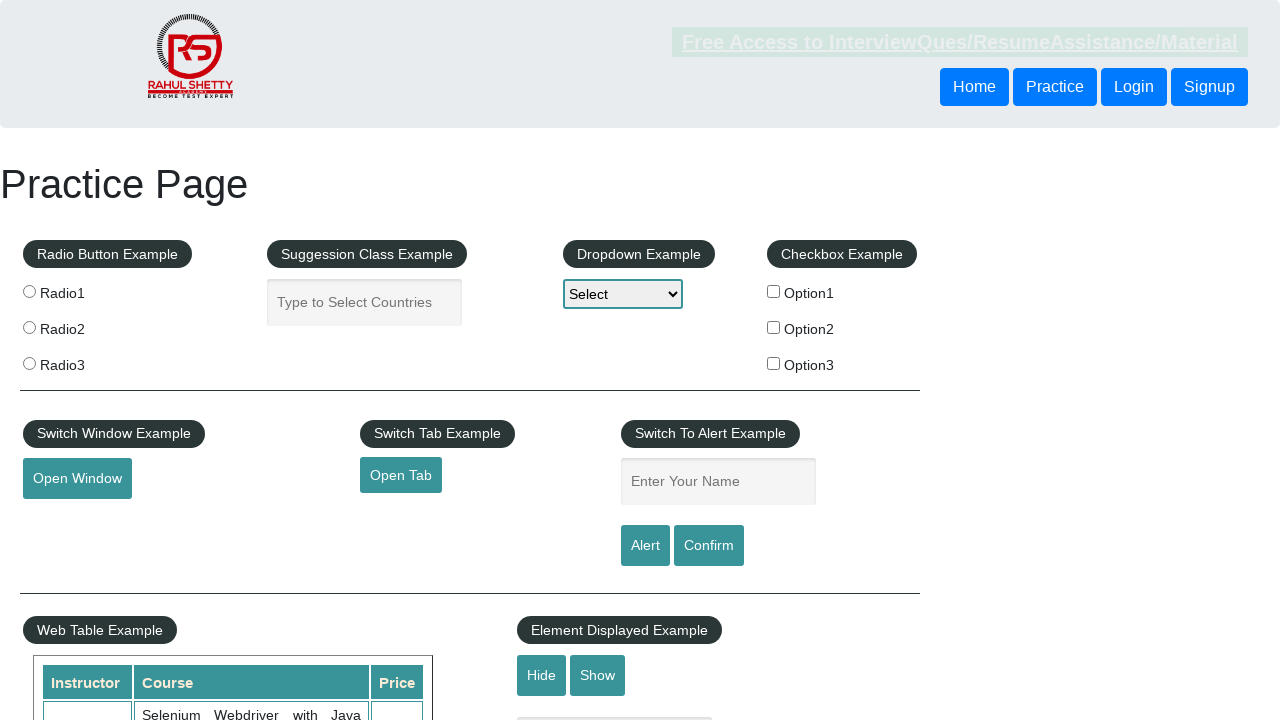

Clicked confirm button to trigger confirmation alert at (709, 546) on [id='confirmbtn']
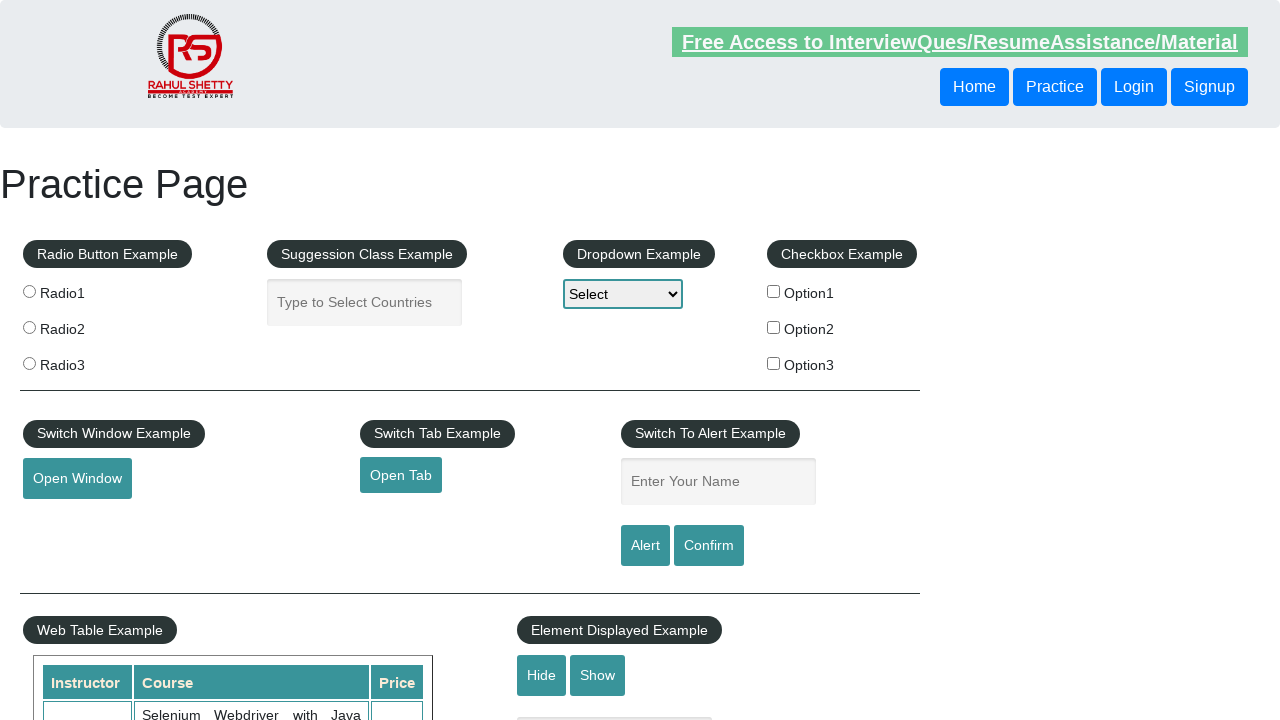

Dismissed the confirmation alert dialog
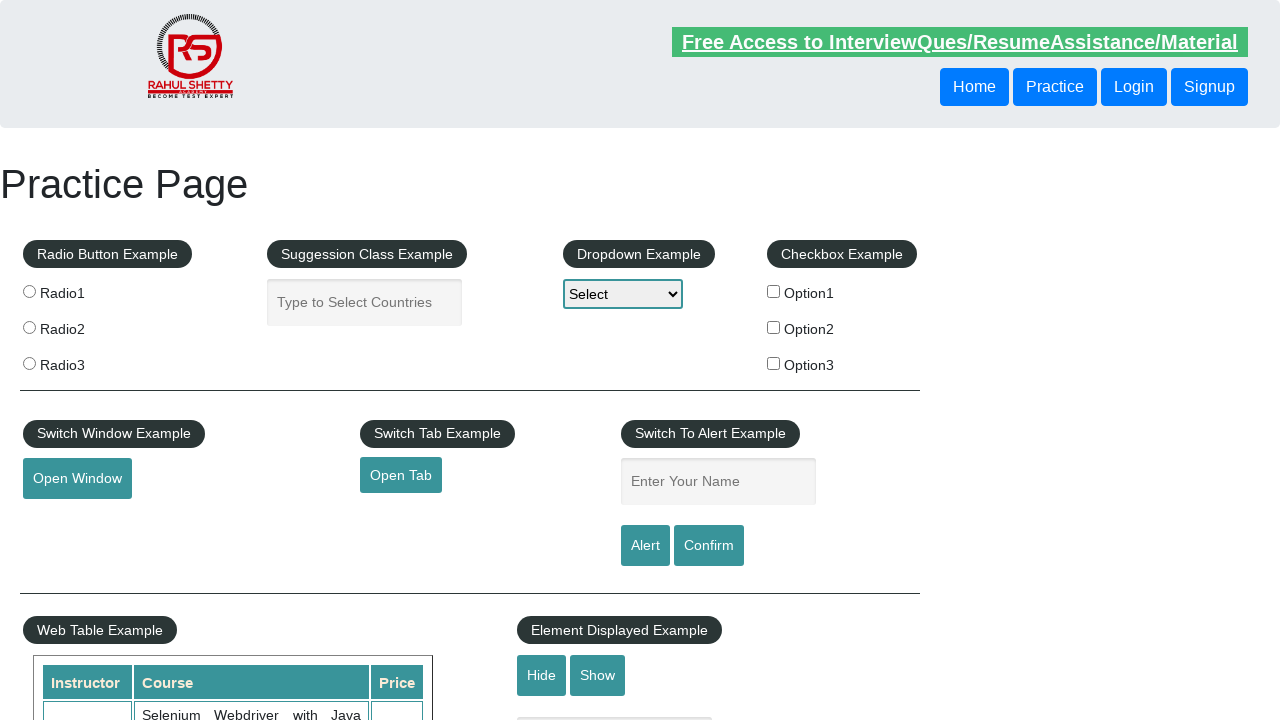

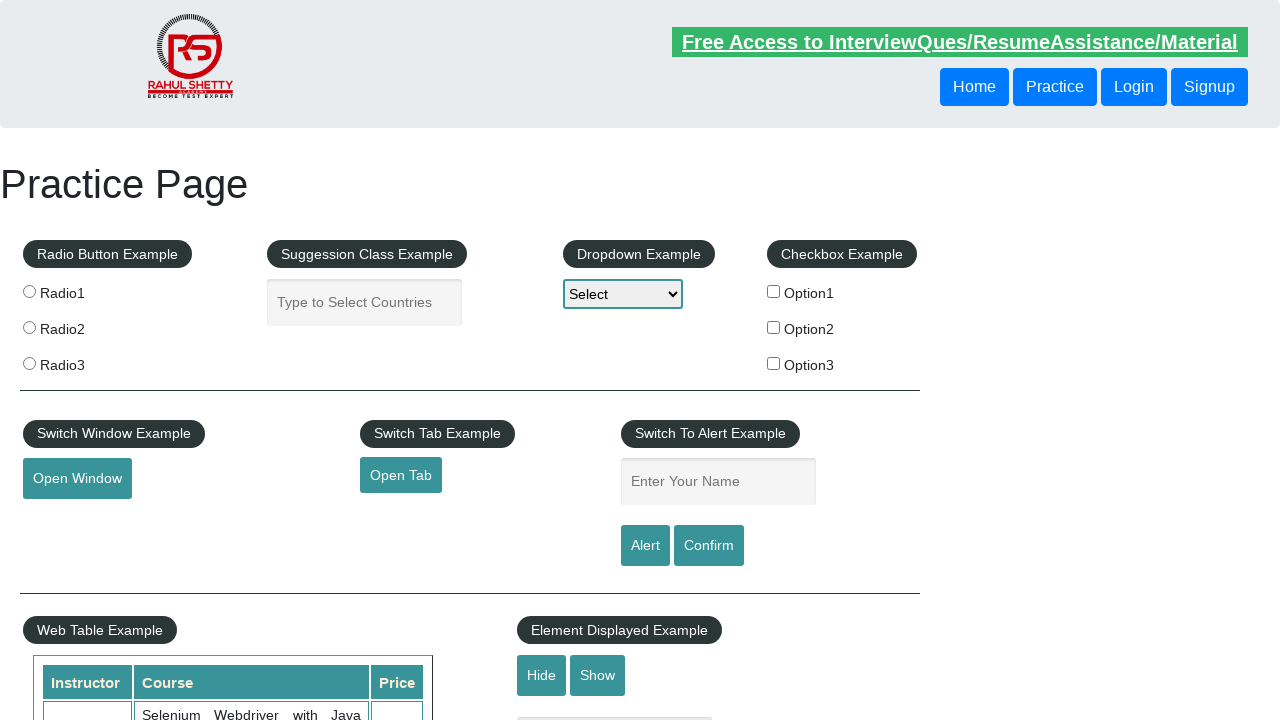